Tests clicking on the "About Us" navigation element using JavaScript click method on the Techtorial Academy website

Starting URL: https://www.techtorialacademy.com/

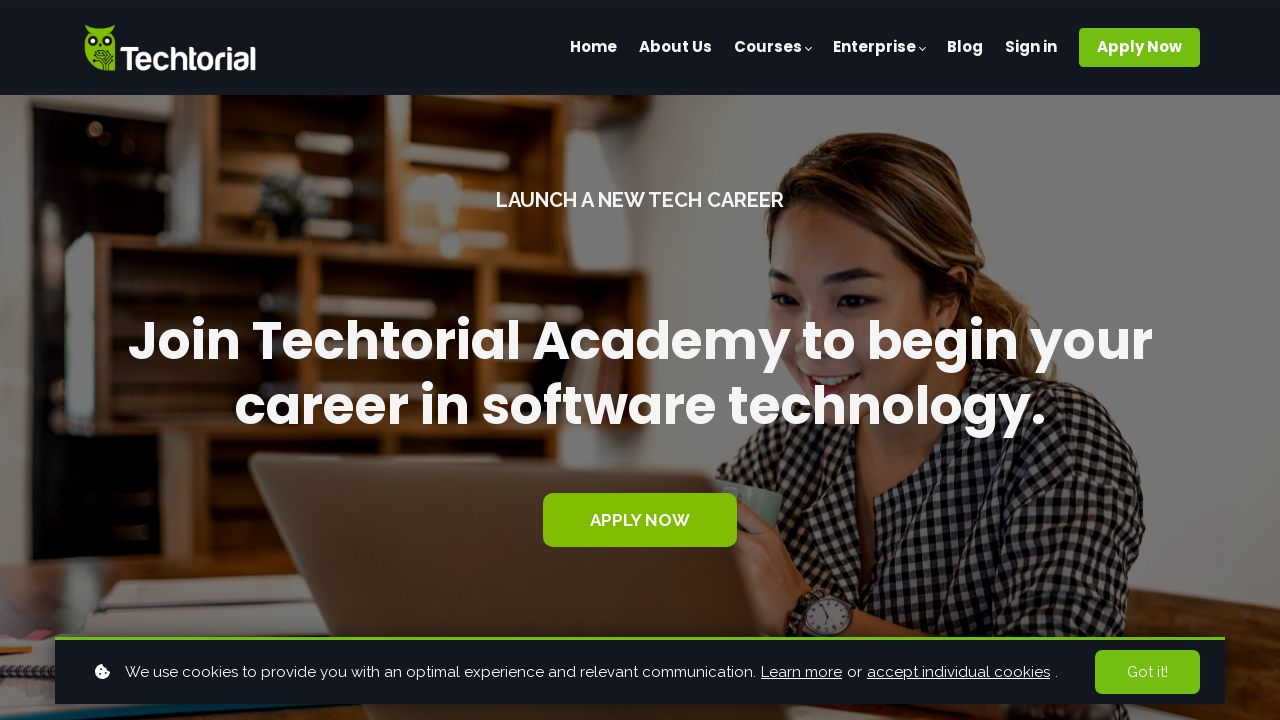

Navigated to Techtorial Academy website
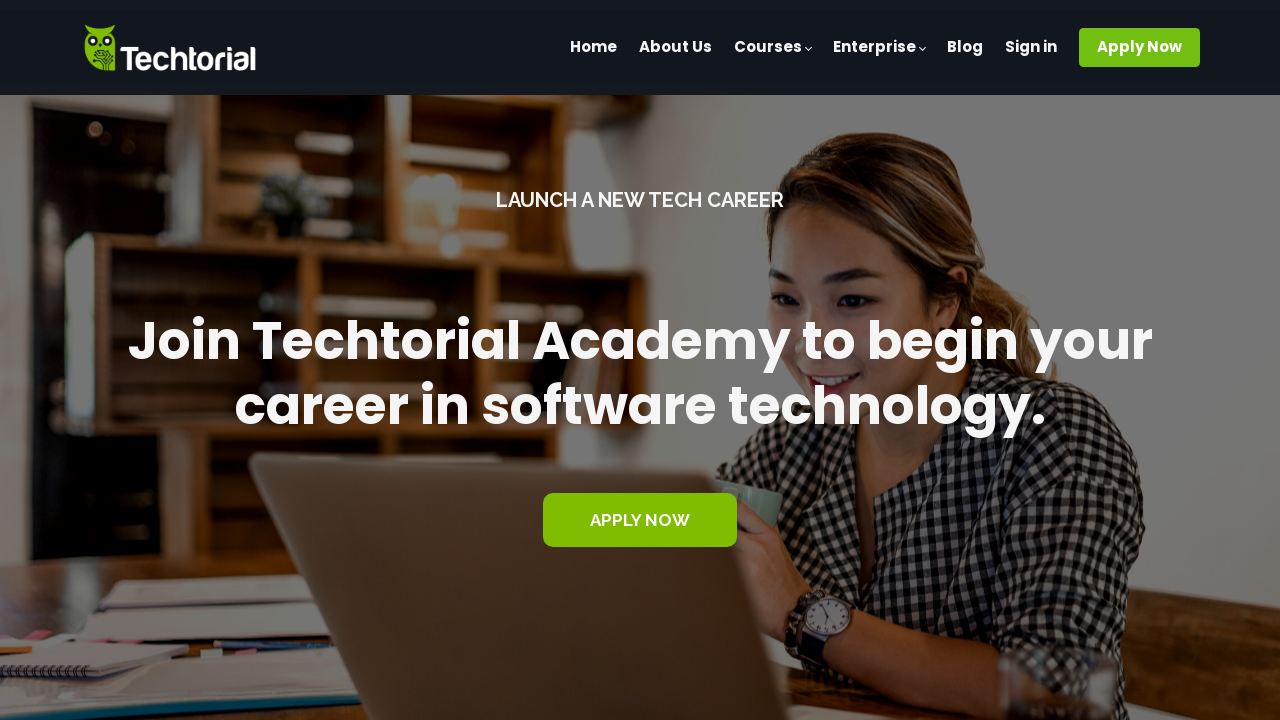

Clicked on 'About Us' navigation element using JavaScript click method at (676, 48) on xpath=//span[.='About Us']
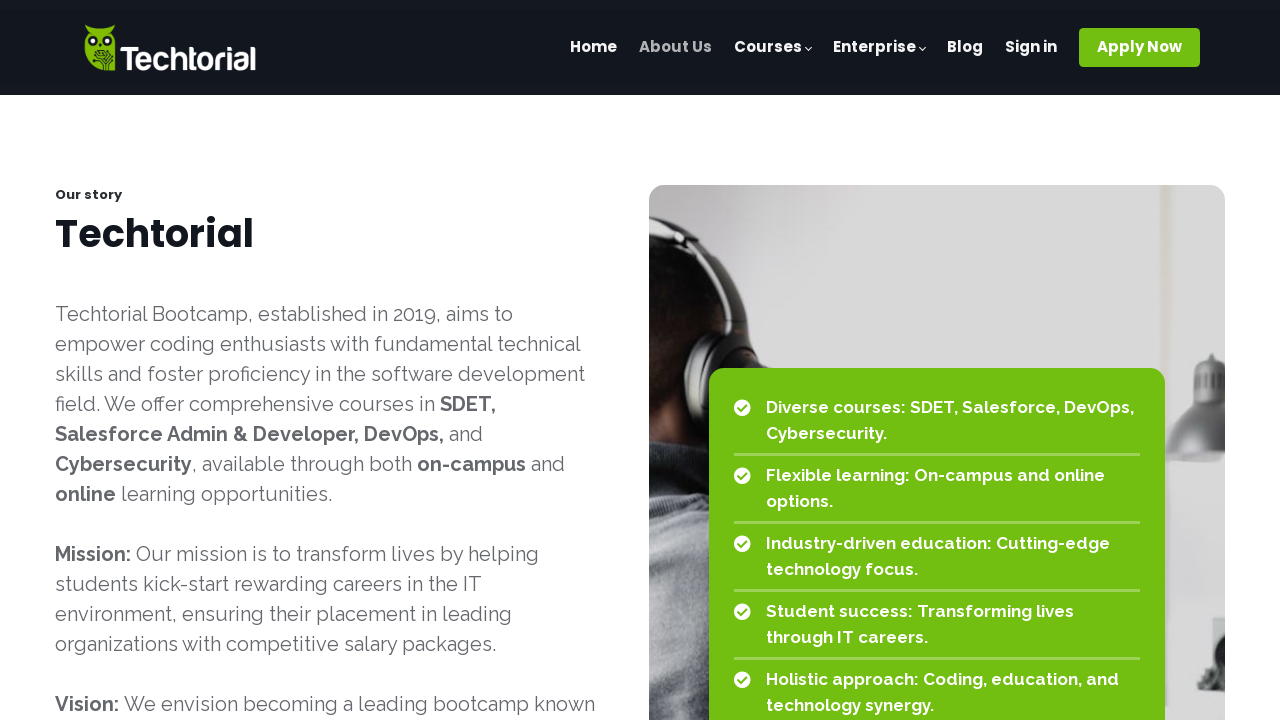

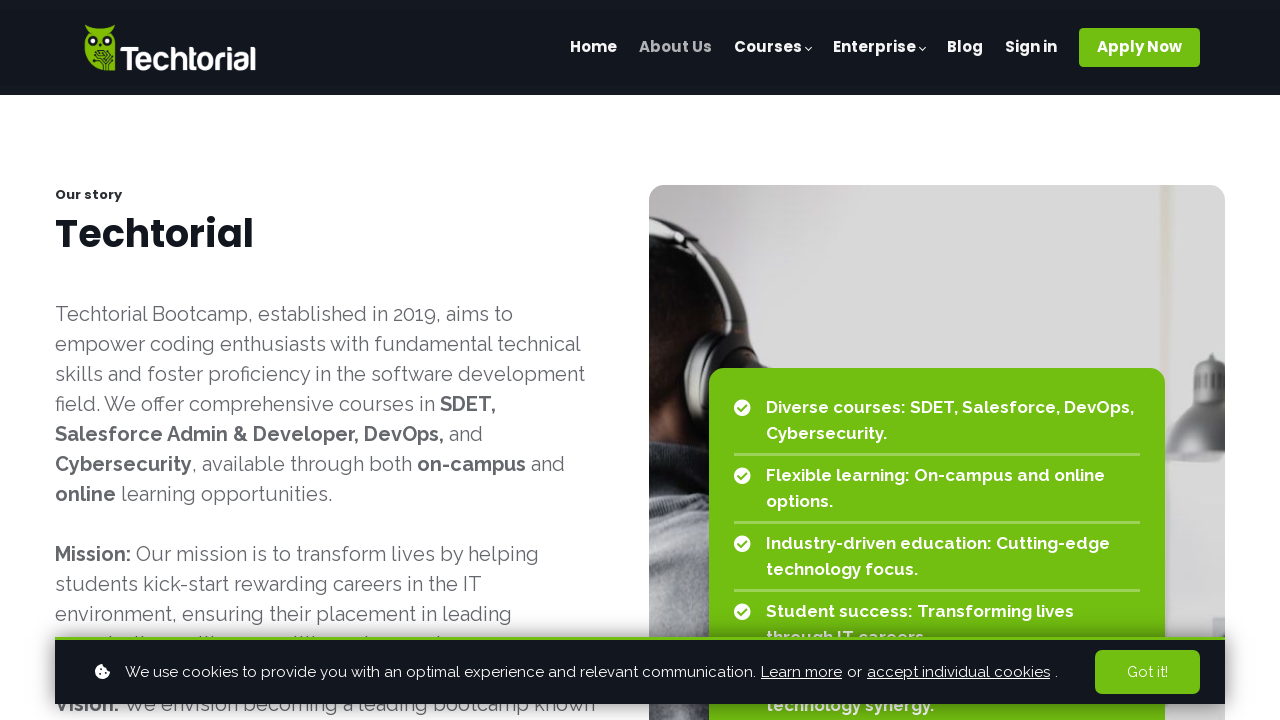